Navigates to the Browse Languages section and clicks on letter J to view all programming languages starting with J.

Starting URL: http://www.99-bottles-of-beer.net/

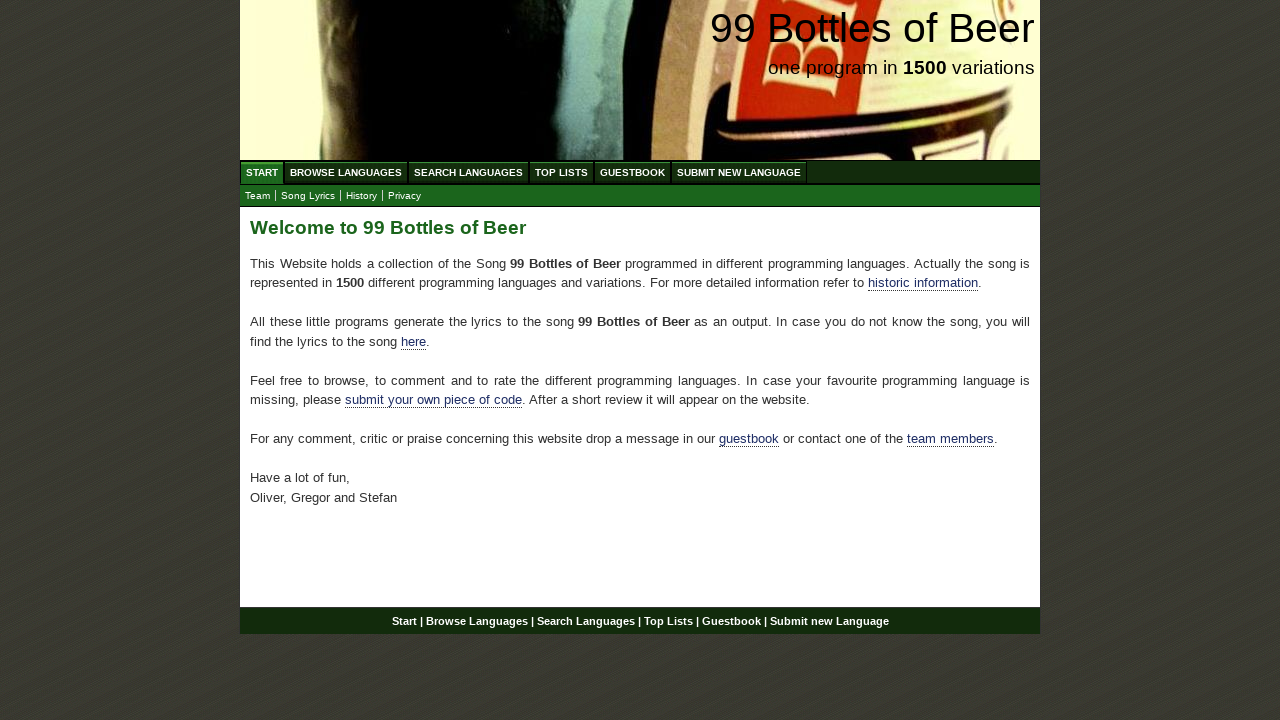

Clicked on Browse Languages link in menu at (346, 172) on xpath=//ul[@id='menu']/li/a[@href='/abc.html']
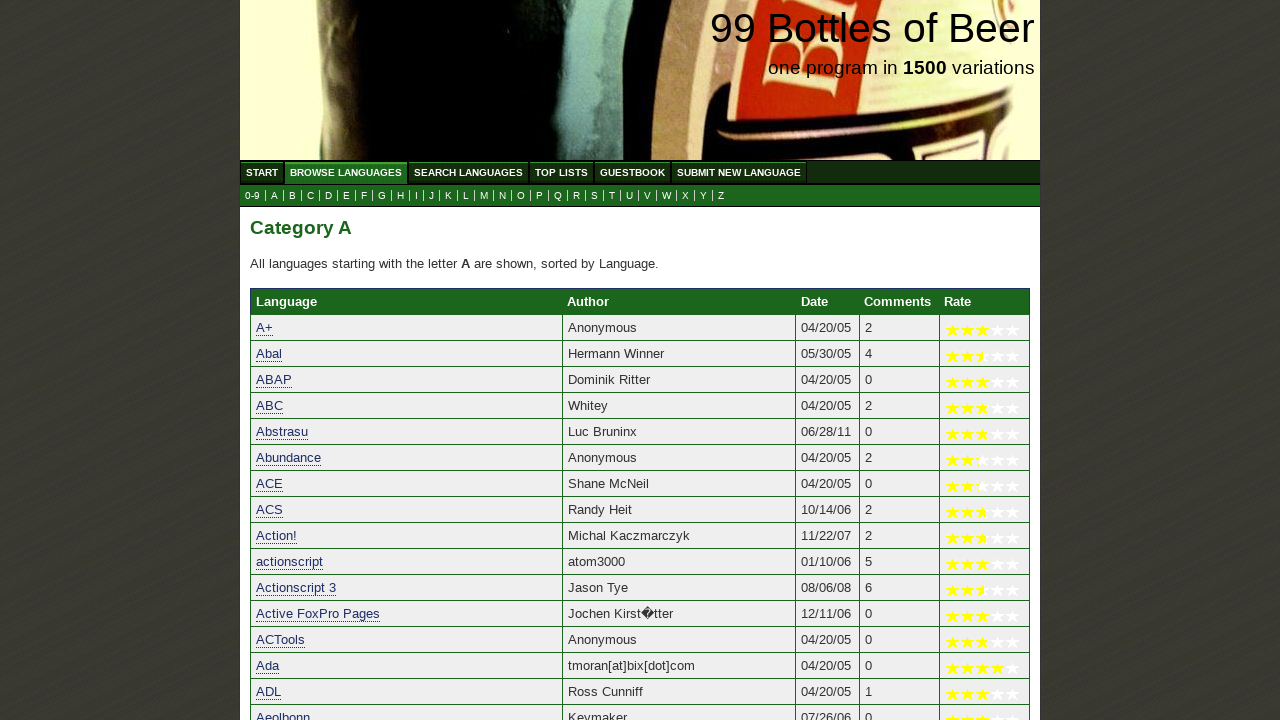

Clicked on letter J to filter languages starting with J at (432, 196) on xpath=//li/a[@href='j.html']
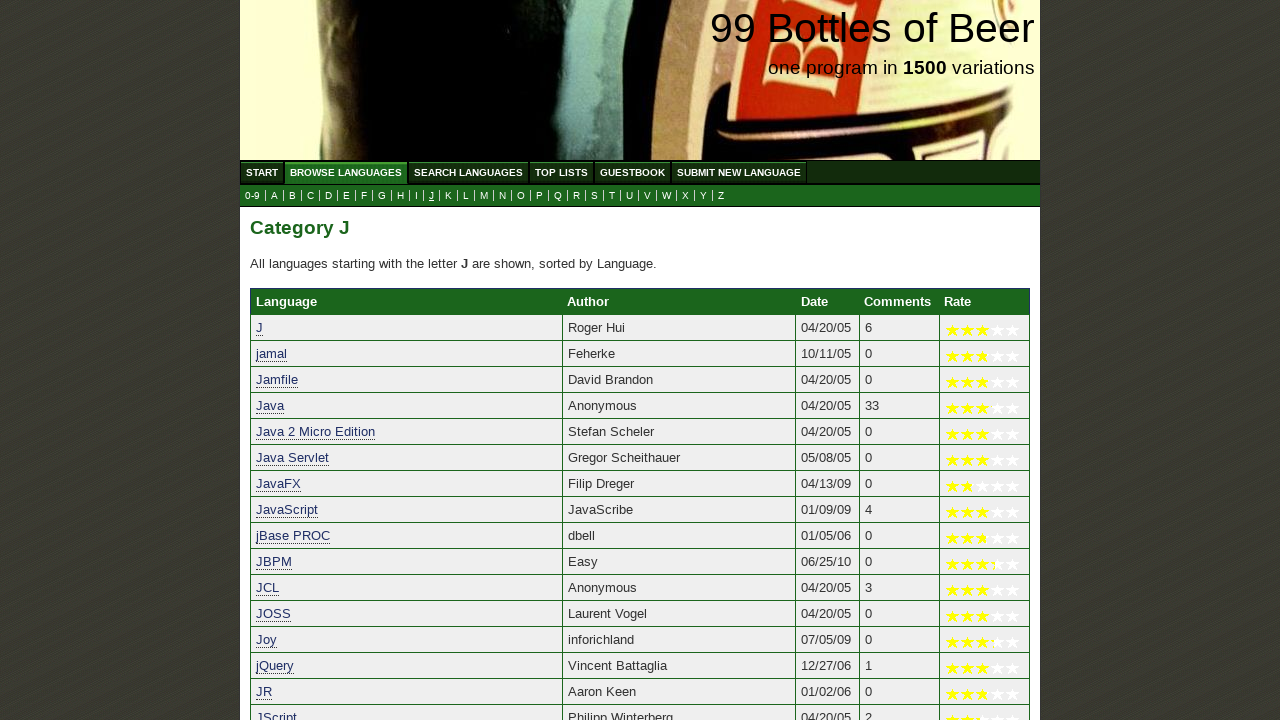

Waited for description text to load on J languages page
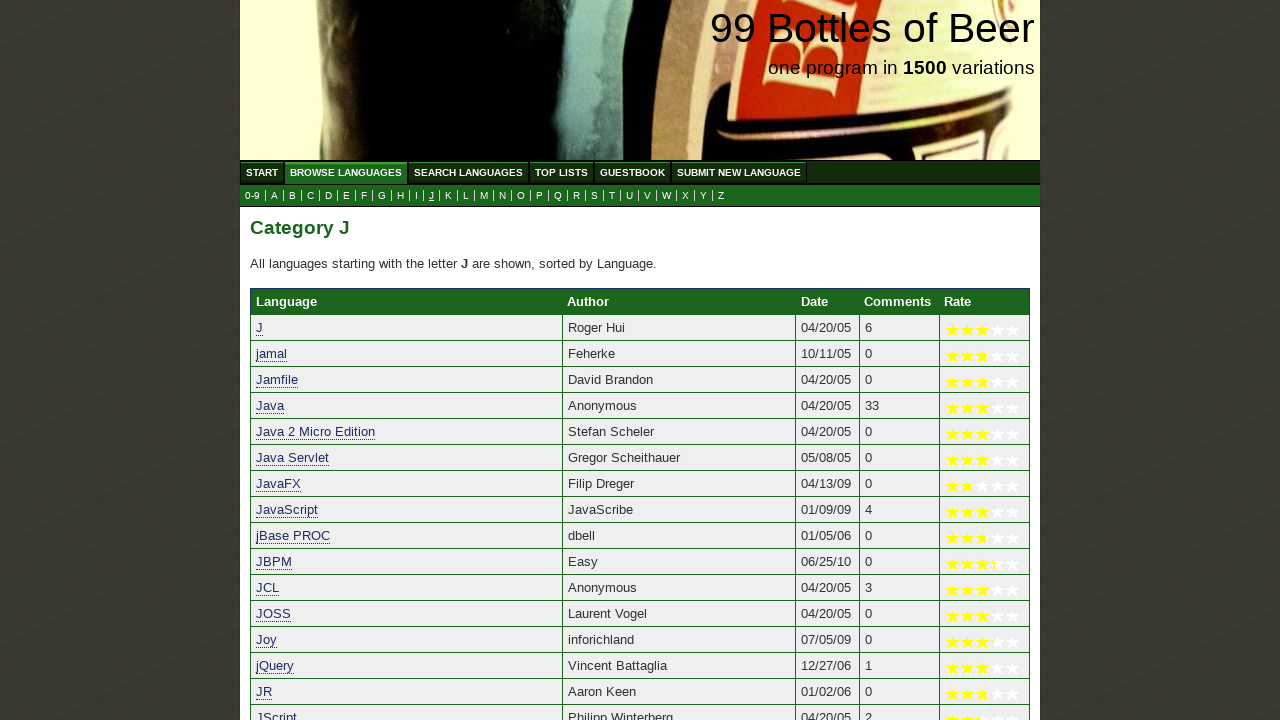

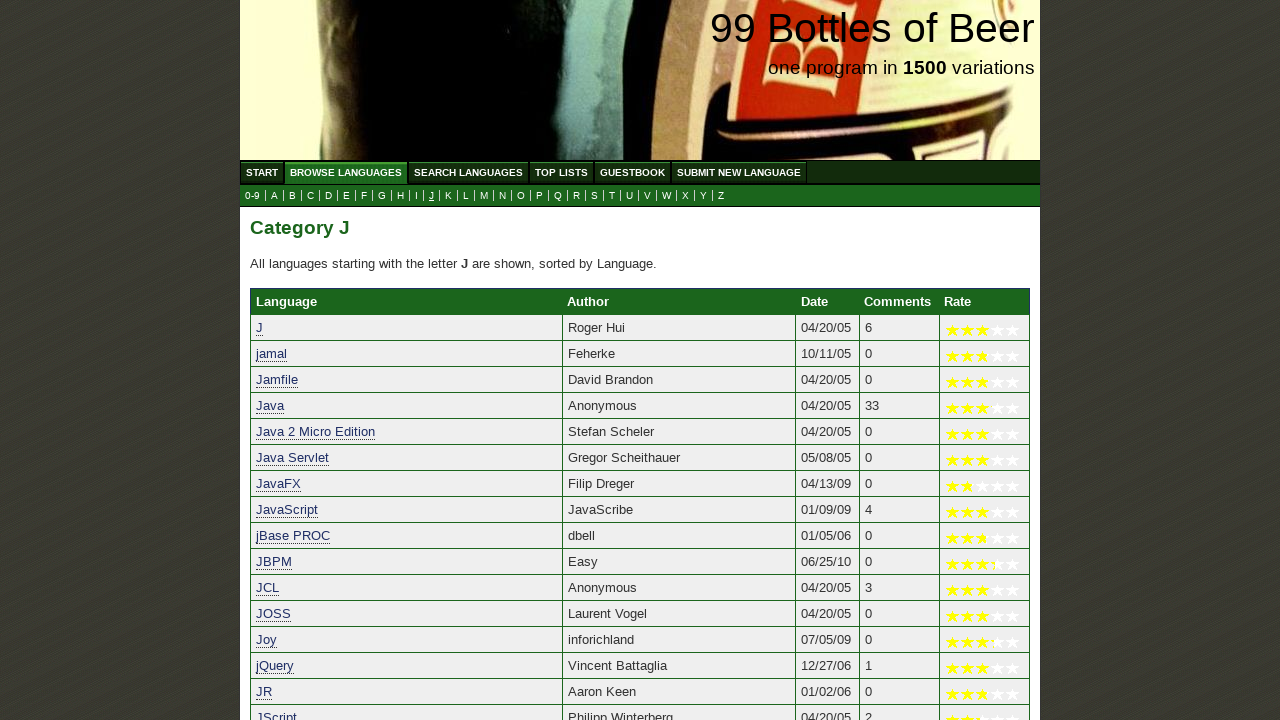